Tests the Primer3 primer design tool by filling in a DNA sequence template, selecting primer picking options, and submitting the form to generate primer results.

Starting URL: https://primer3.ut.ee/

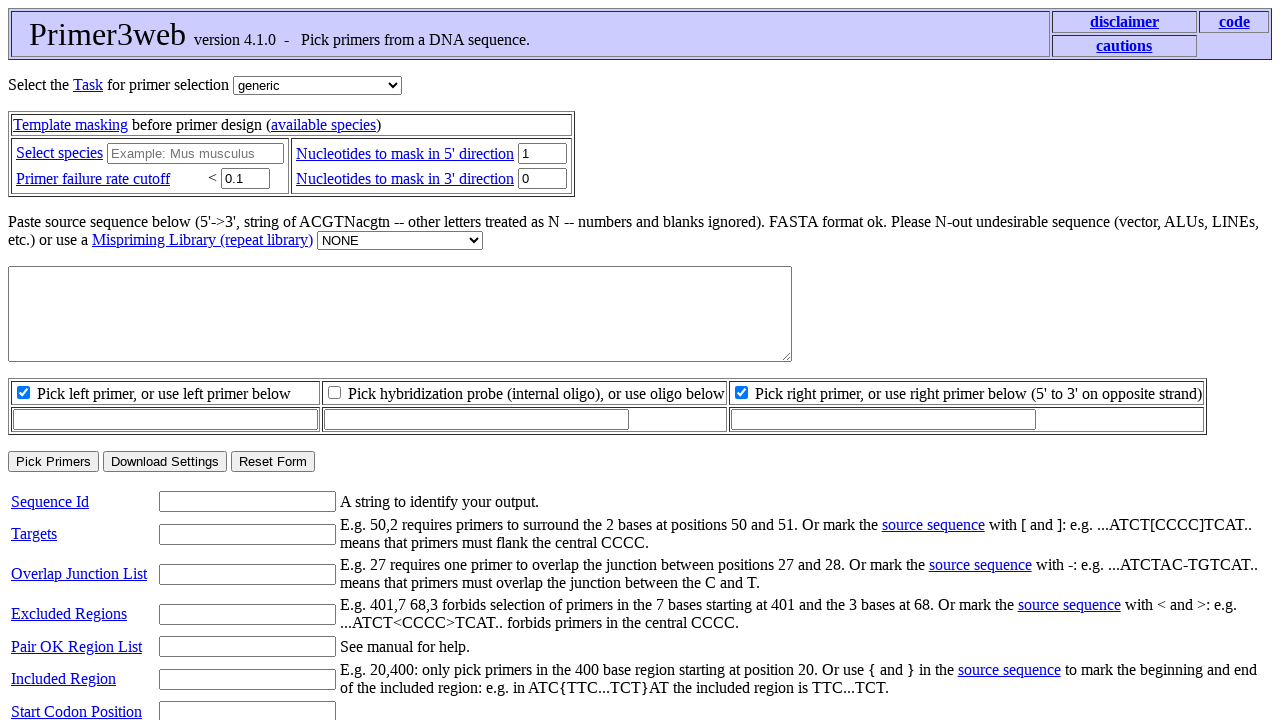

Waited for sequence template textarea to load
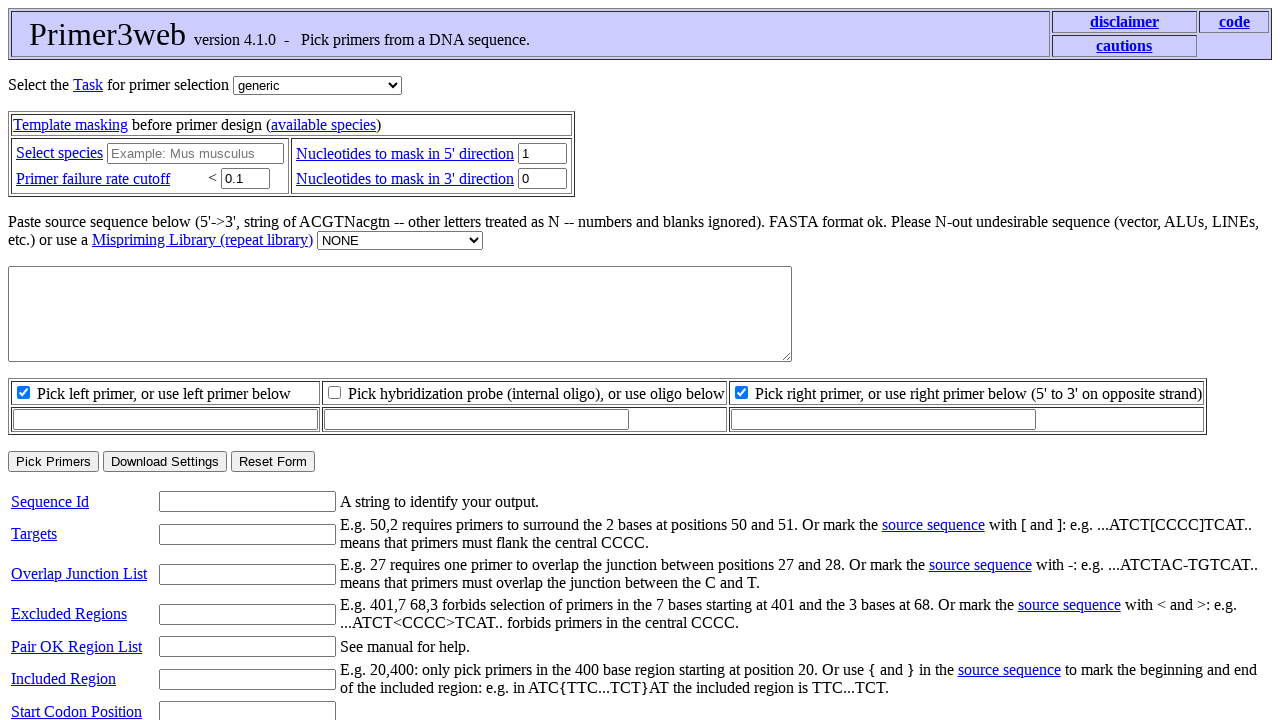

Filled sequence template with sample DNA sequence on textarea[name="SEQUENCE_TEMPLATE"]
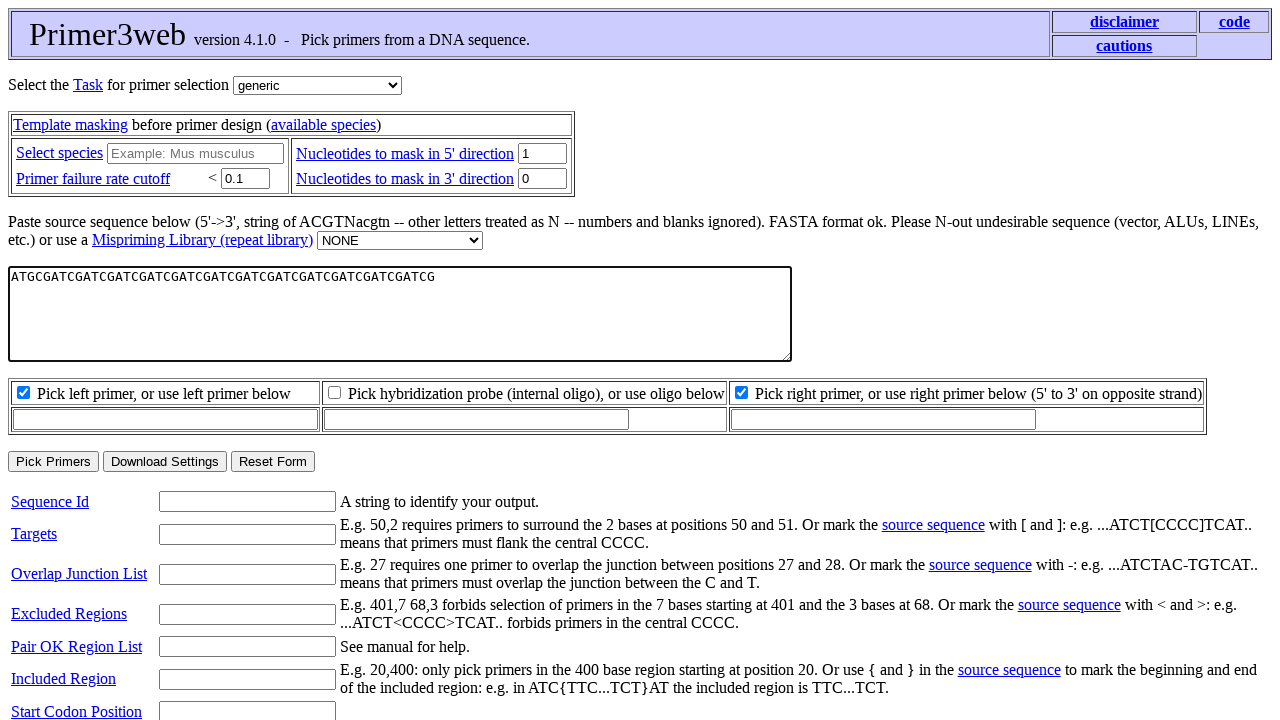

Selected right primer picking option at (742, 392) on input[name="MUST_XLATE_PRIMER_PICK_RIGHT_PRIMER"]
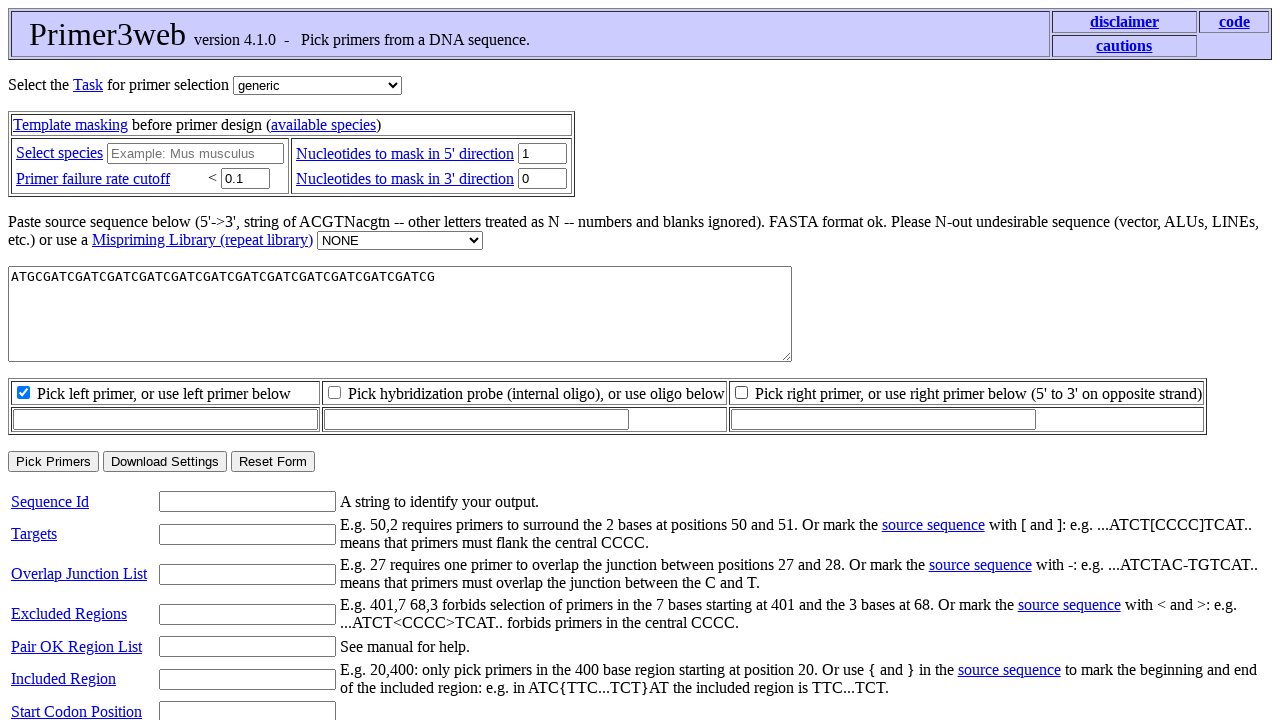

Clicked Pick Primers button to submit form at (54, 462) on input[name="Pick Primers"]
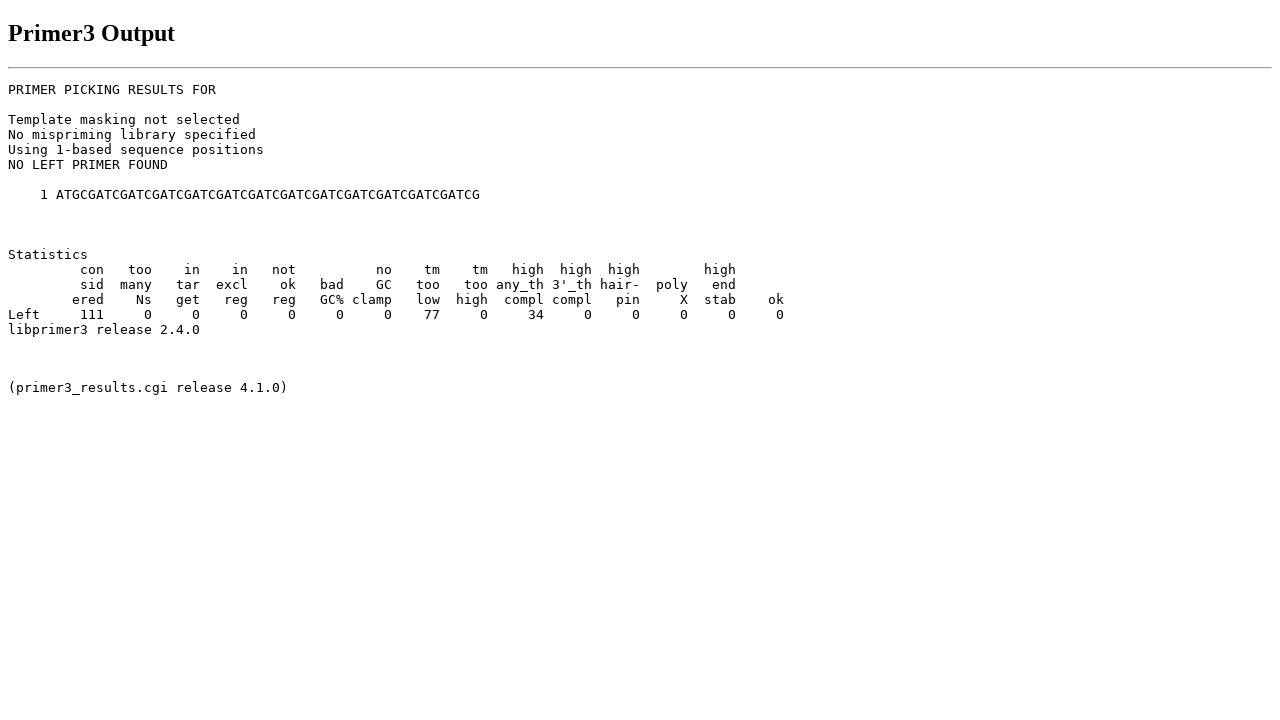

Primer results page loaded successfully
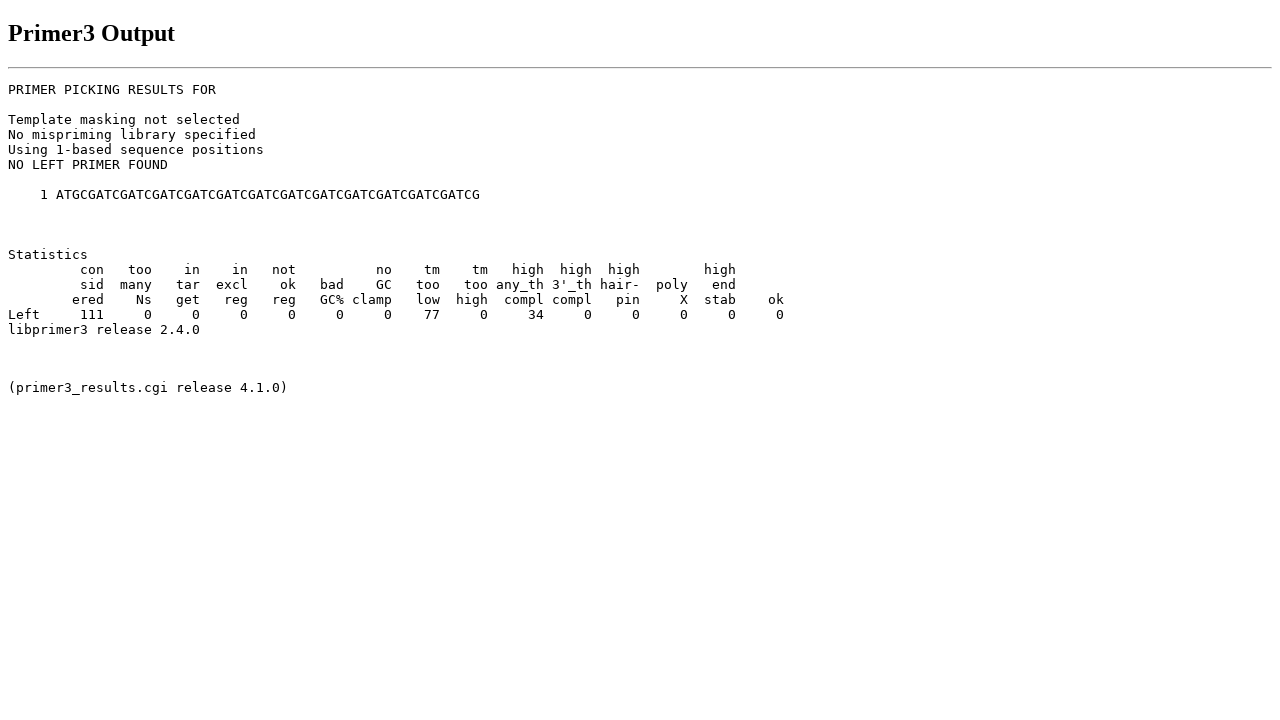

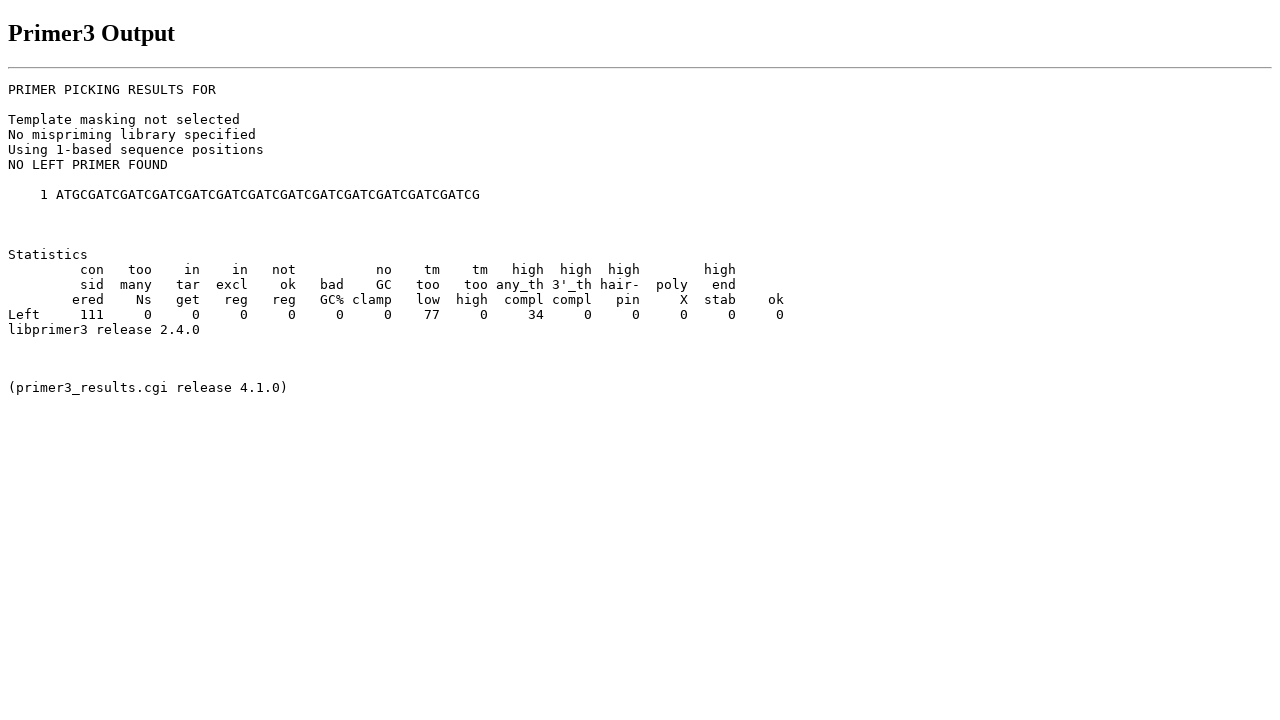